Tests page scrolling functionality by scrolling down and up at different positions on the QSpiders website

Starting URL: https://www.qspiders.com/

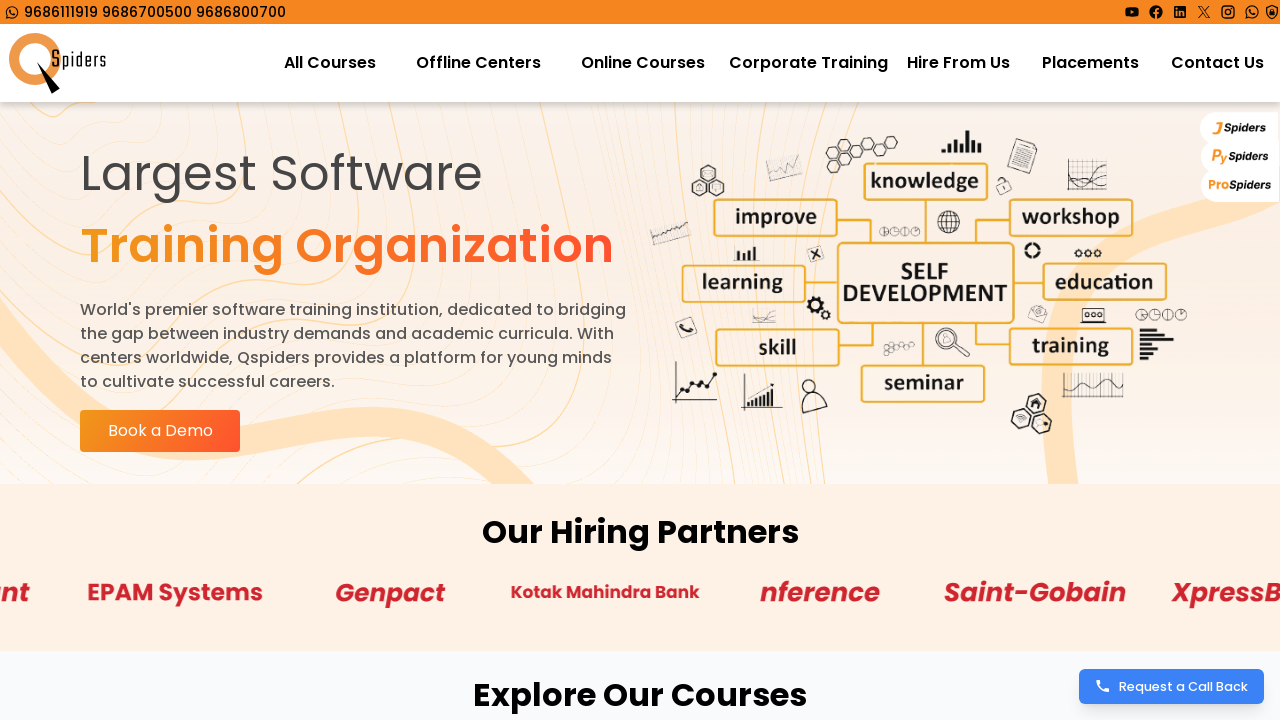

Scrolled down by 700 pixels
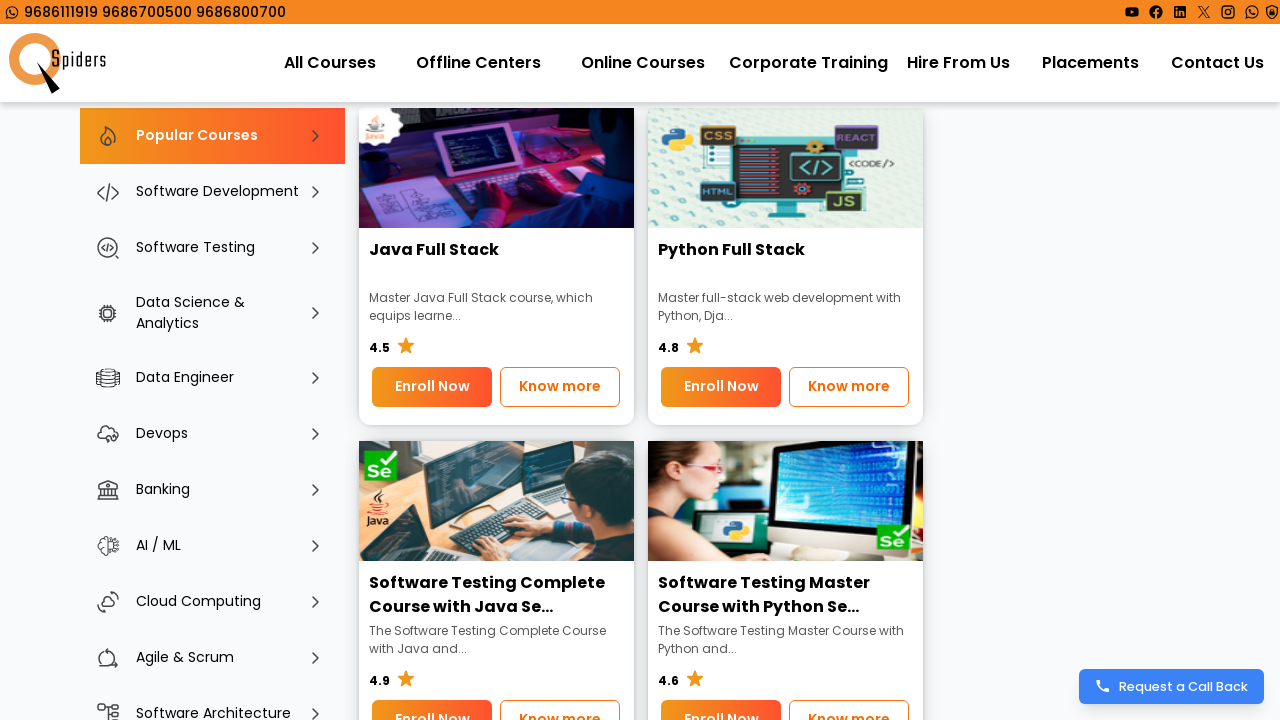

Waited for 5 seconds
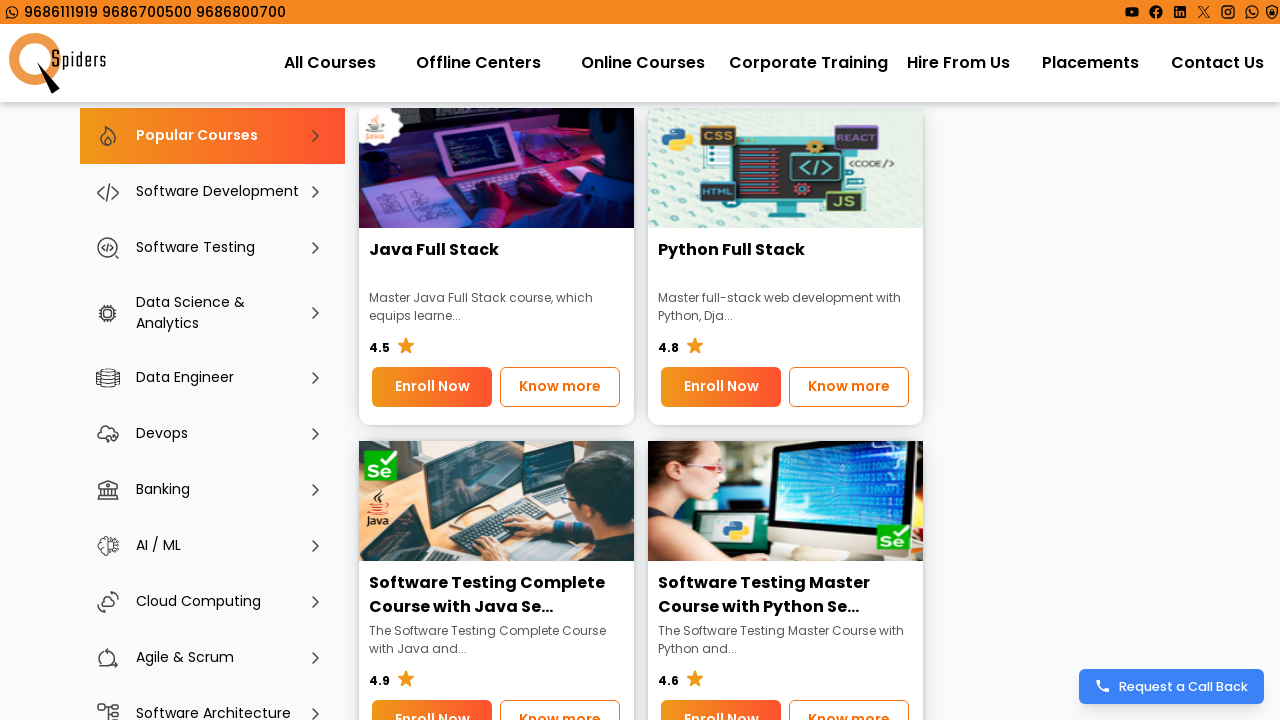

Scrolled down by 1000 more pixels
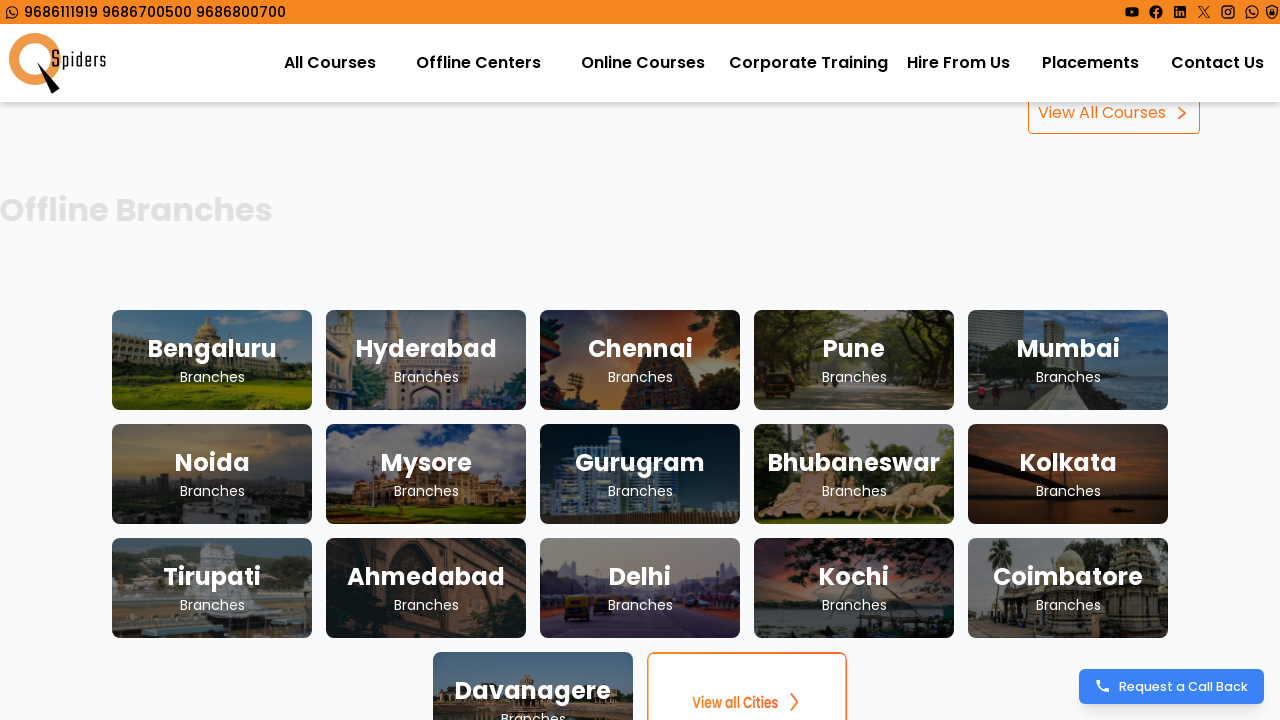

Waited for 5 seconds
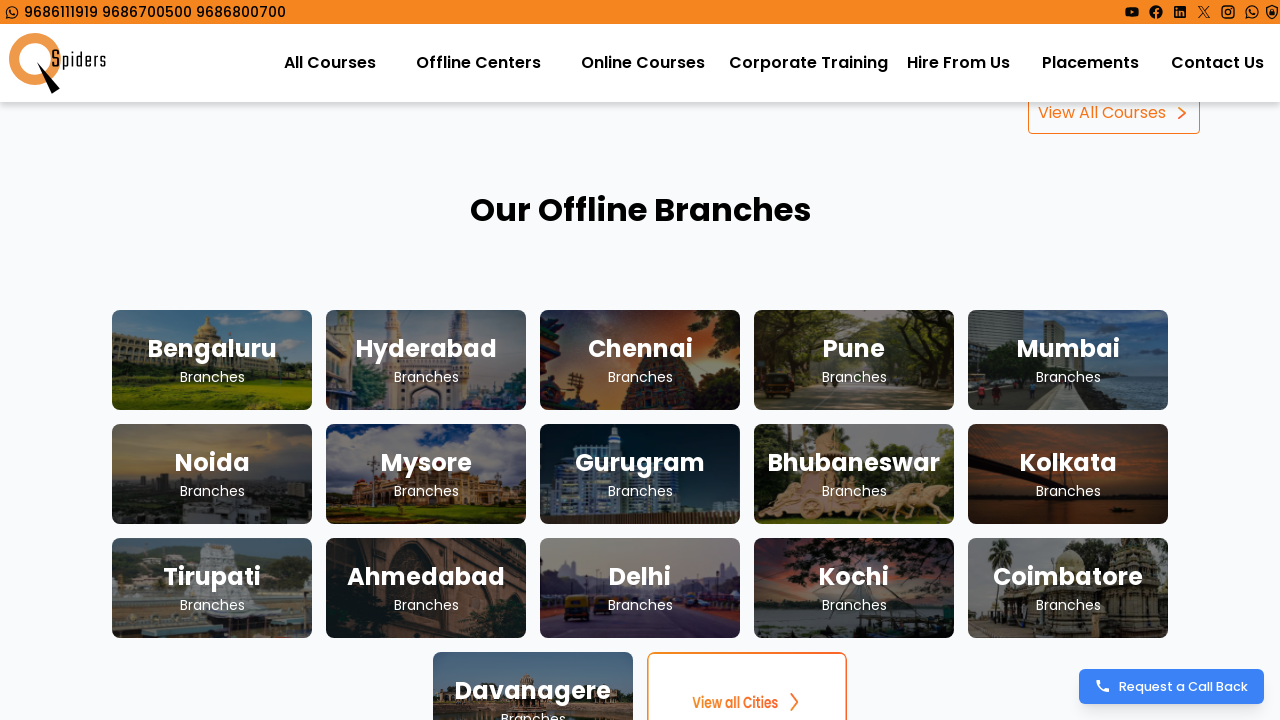

Scrolled up by 800 pixels
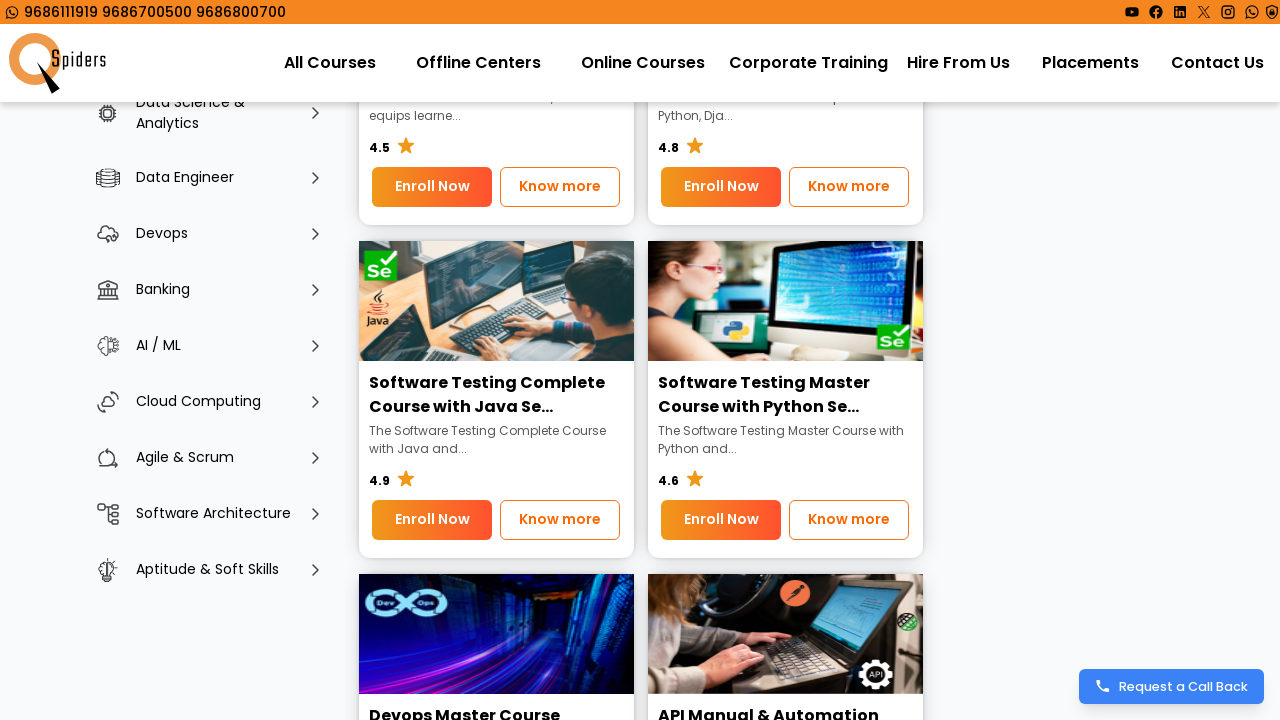

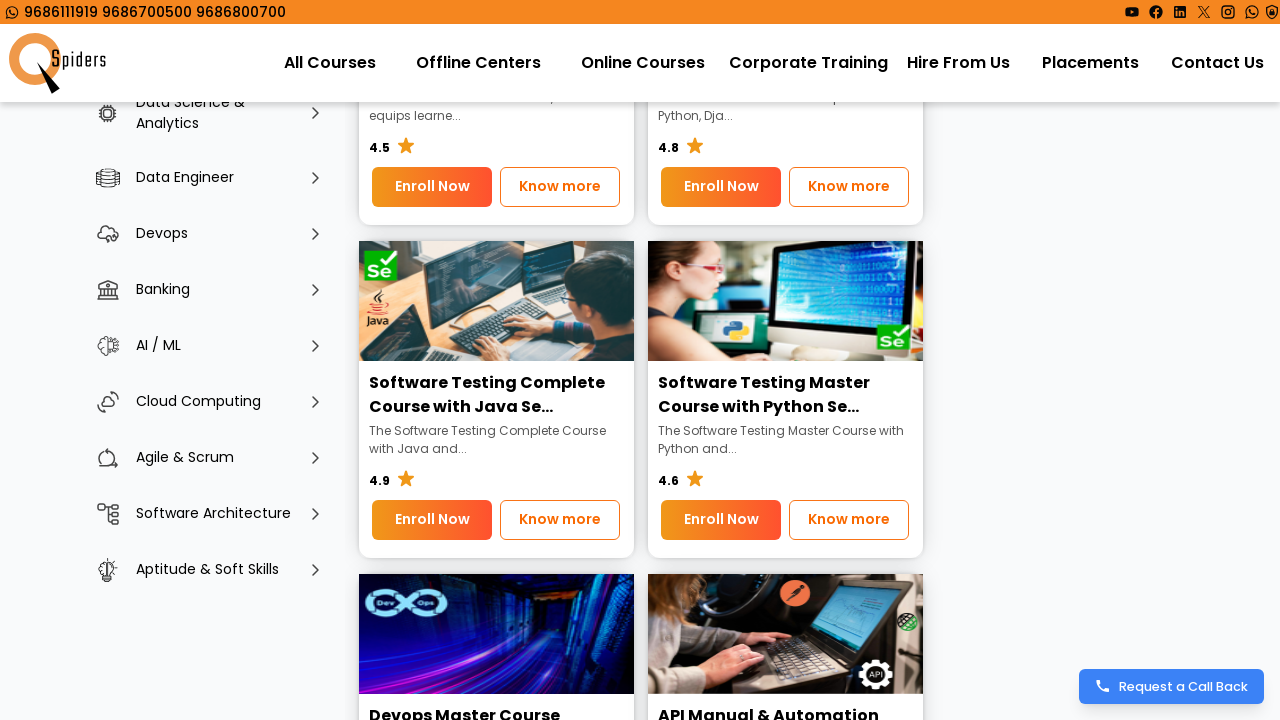